Tests clicking on Button 1 and verifies that the correct text is displayed after clicking

Starting URL: http://practice.cydeo.com/multiple_buttons

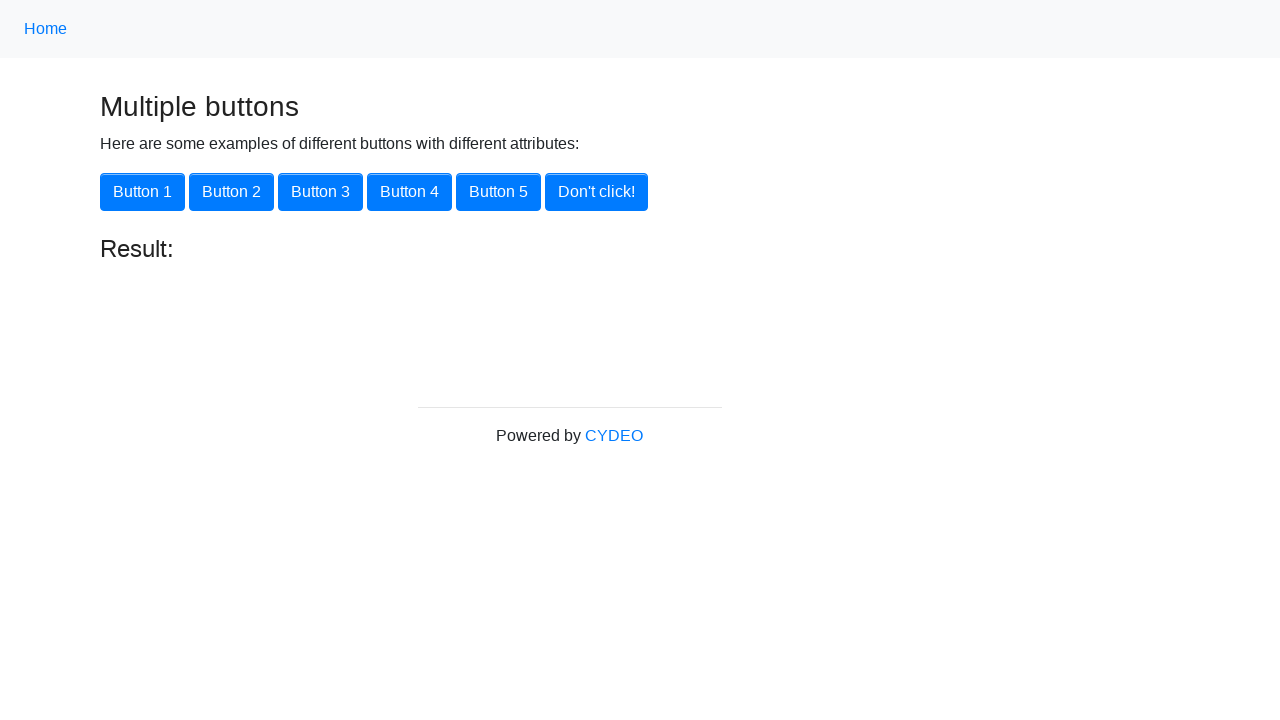

Clicked on Button 1 using xpath selector at (142, 192) on xpath=//button[@class='btn btn-primary']
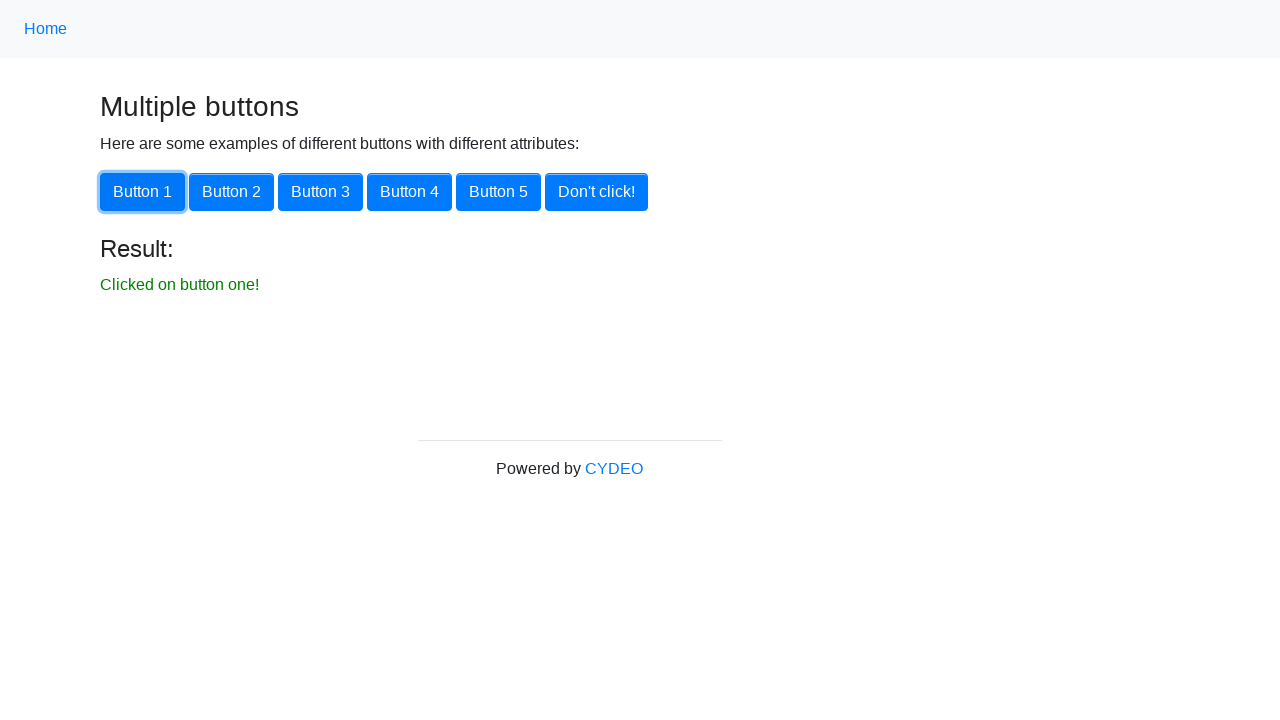

Waited for result text to appear
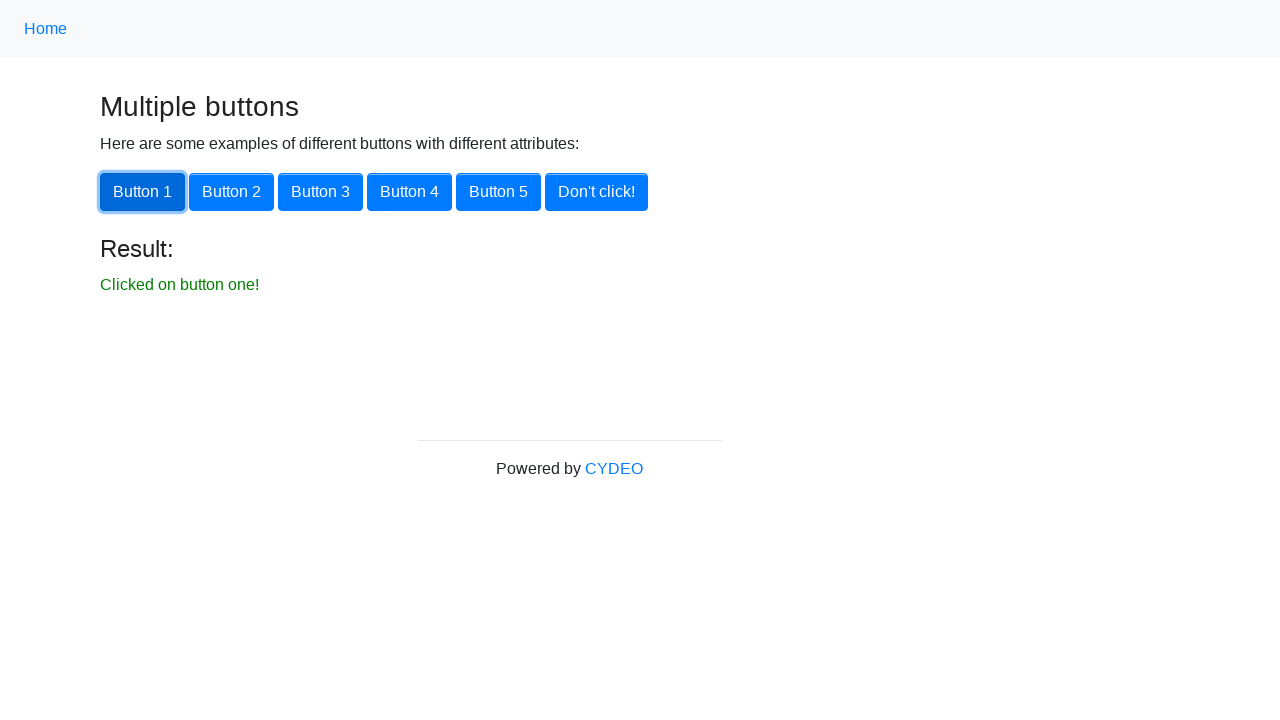

Retrieved result text content
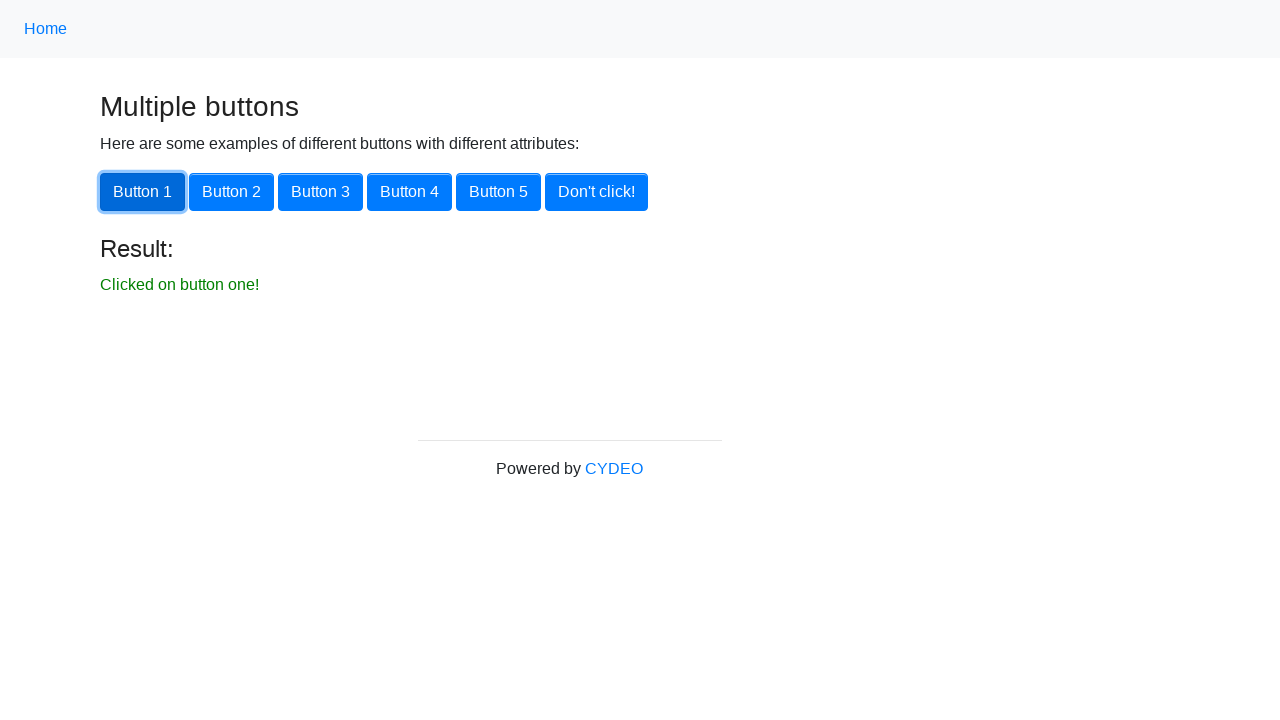

Verified result text matches expected value 'Clicked on button one!'
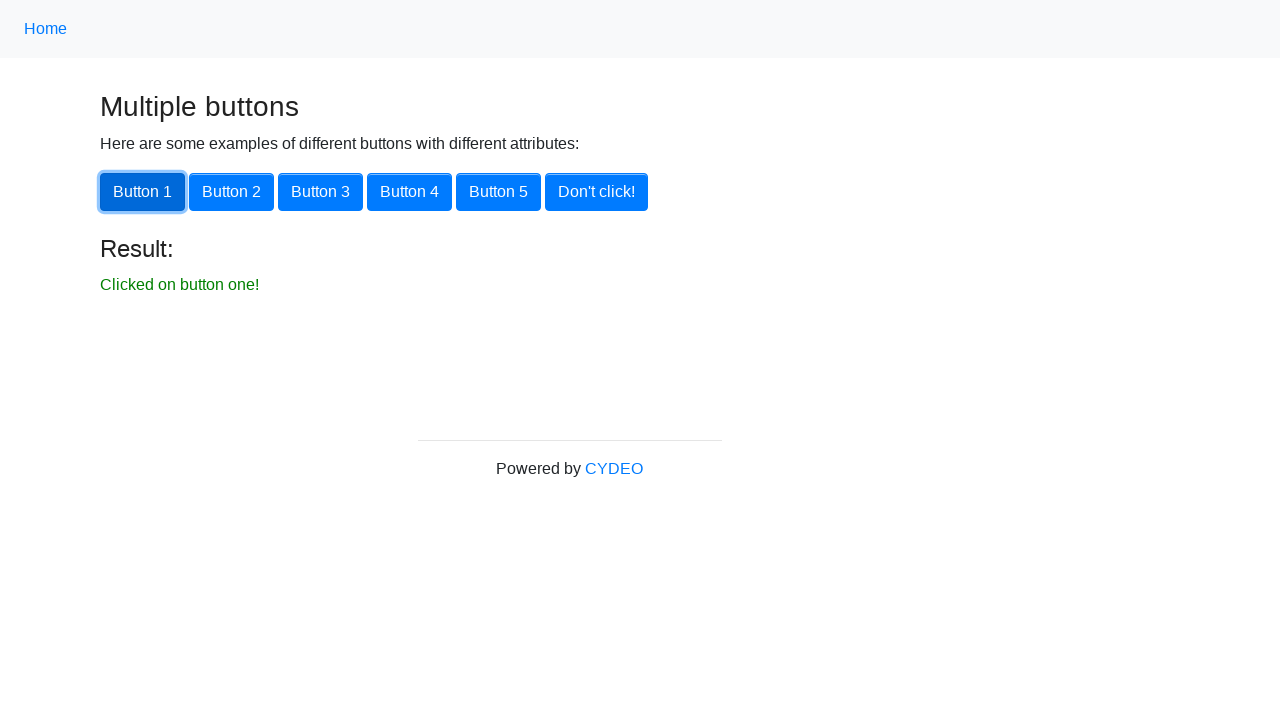

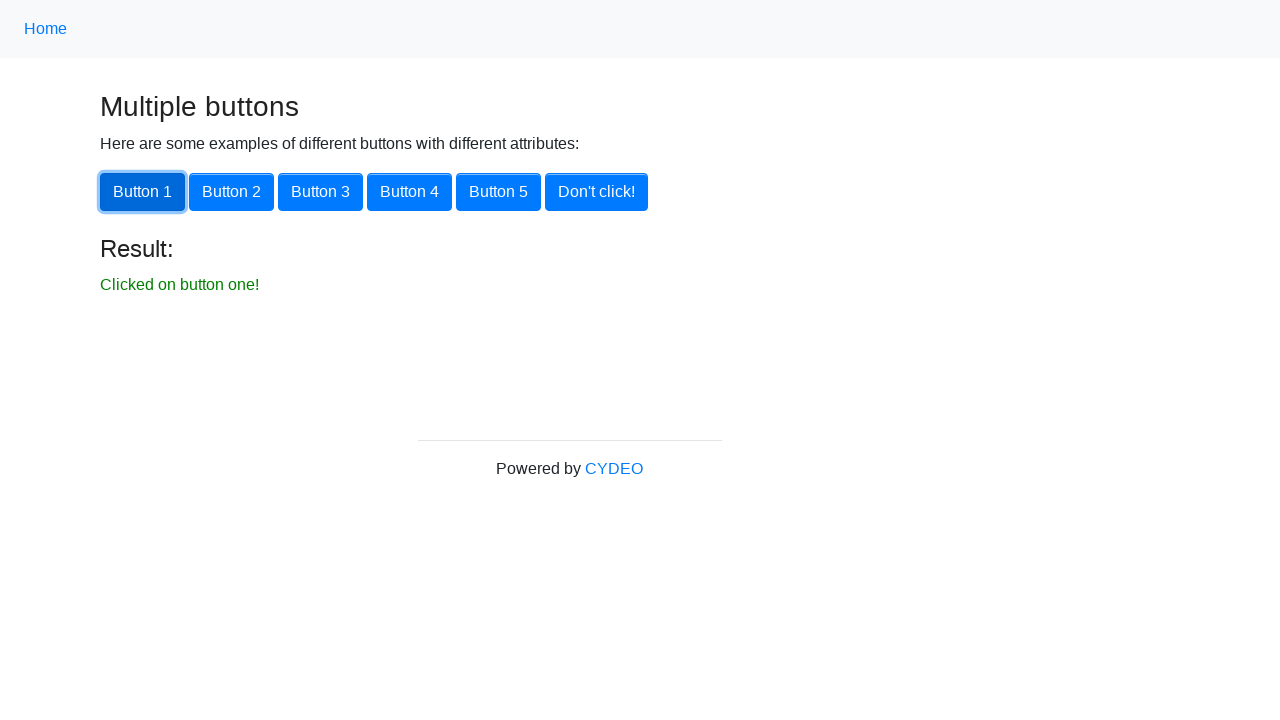